Tests navigation on Caratlane jewelry website by clicking on the RINGS category link to verify category navigation works correctly.

Starting URL: https://www.caratlane.com/

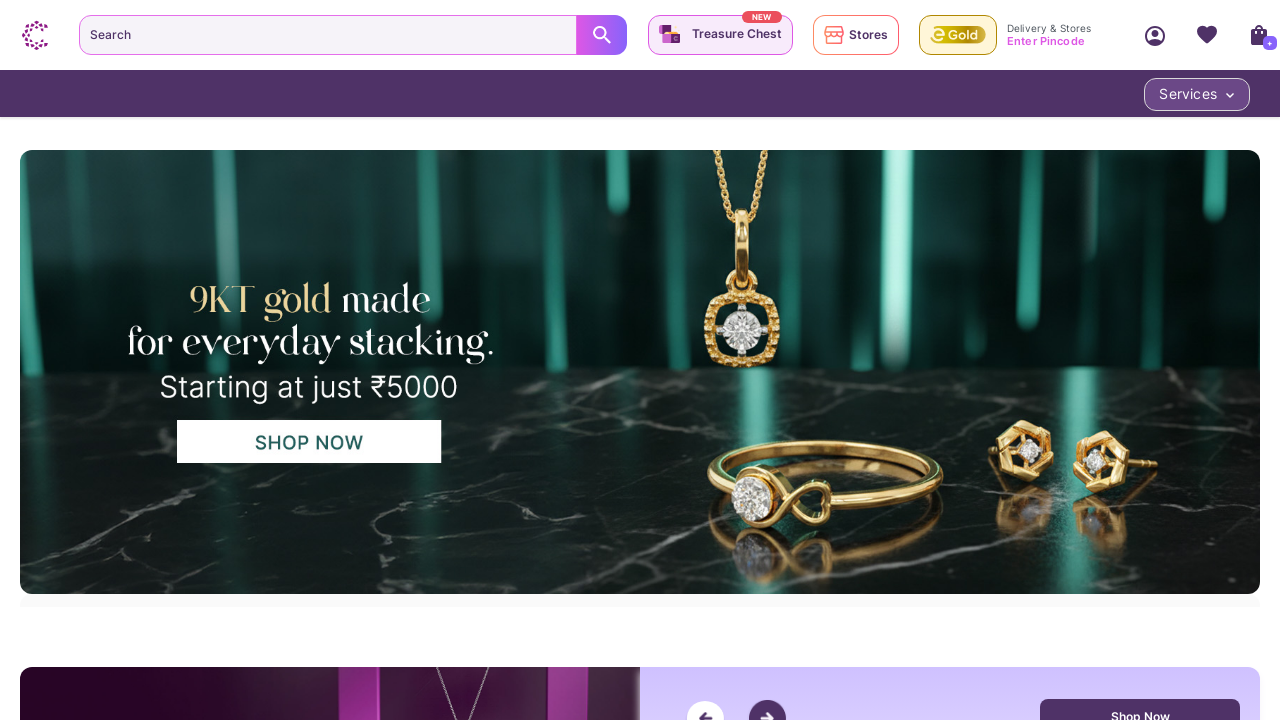

Clicked on RINGS category link at (92, 361) on a:text('RINGS')
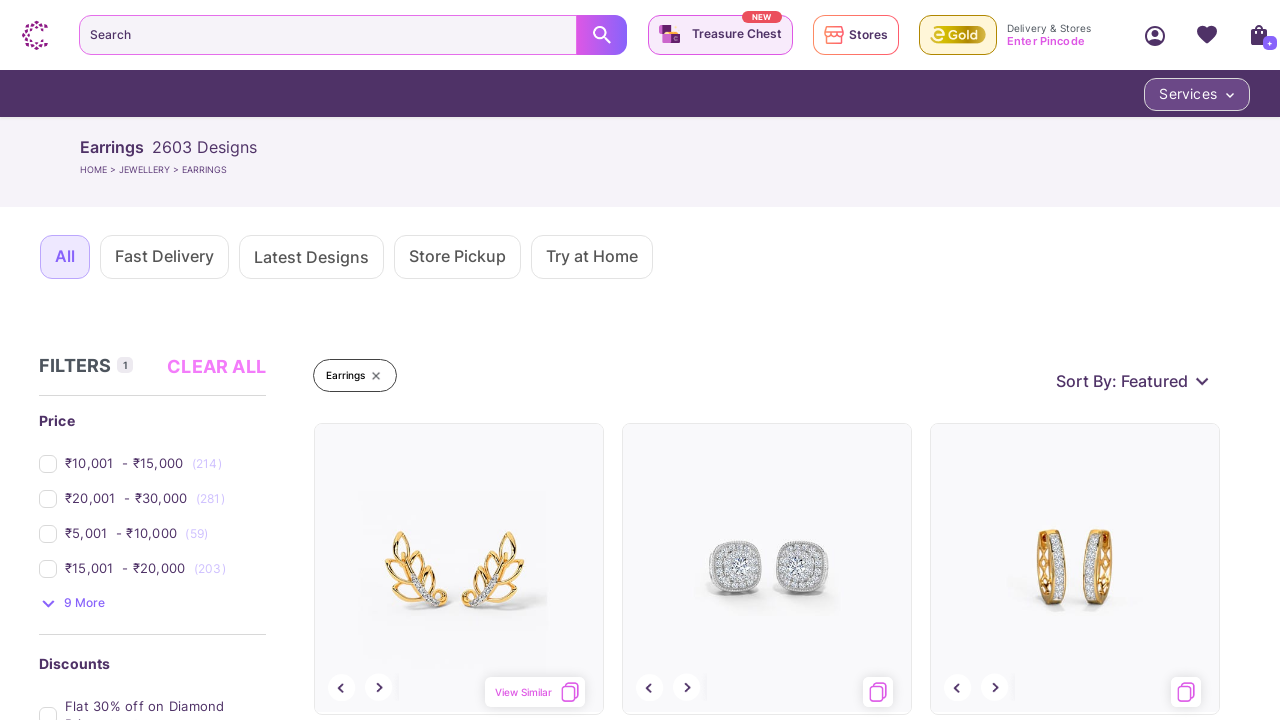

RINGS category page loaded with networkidle state
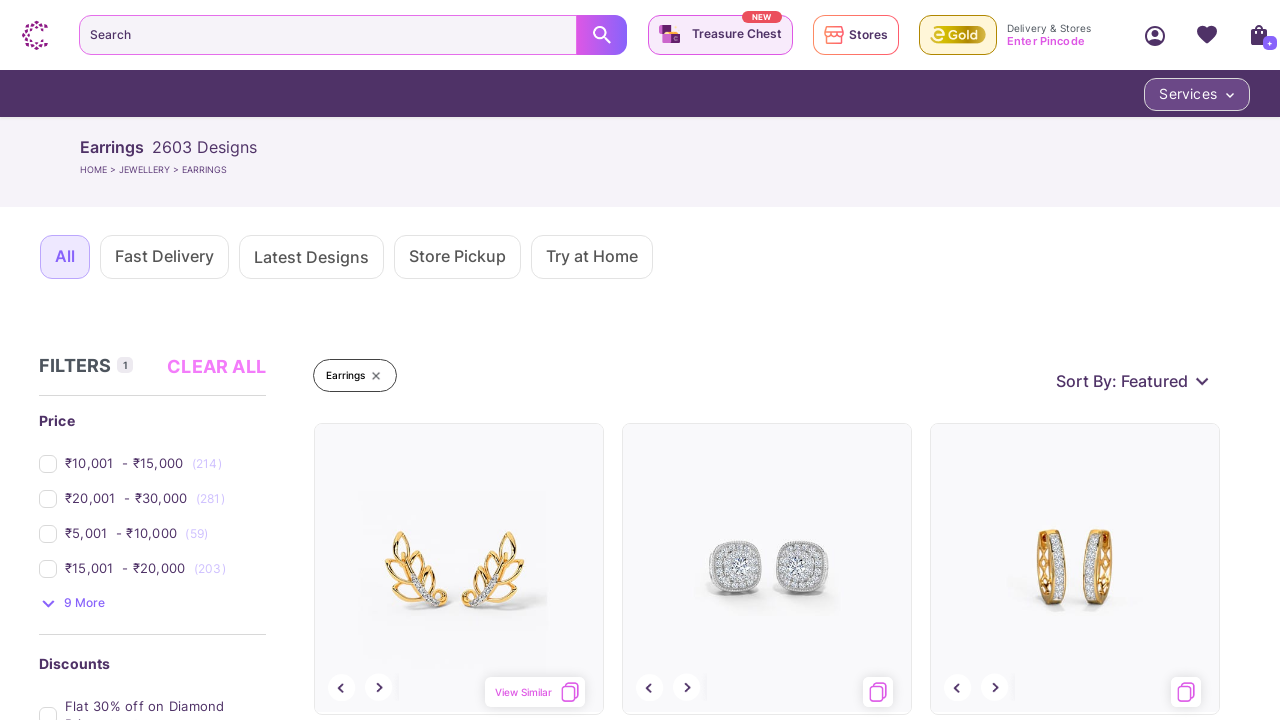

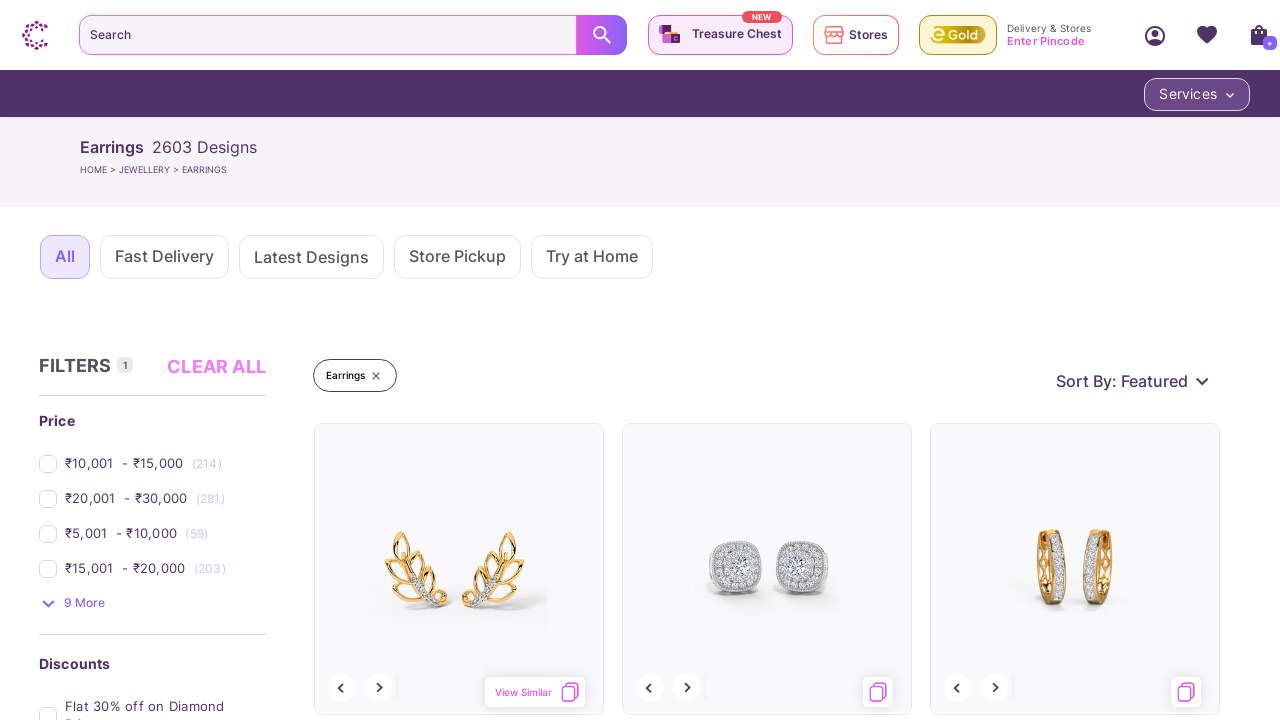